Navigates to TestRIQ website and waits for the page content to load. The original script had an incorrect selector targeting Google's search input which wouldn't exist on this site.

Starting URL: https://testriq.com/

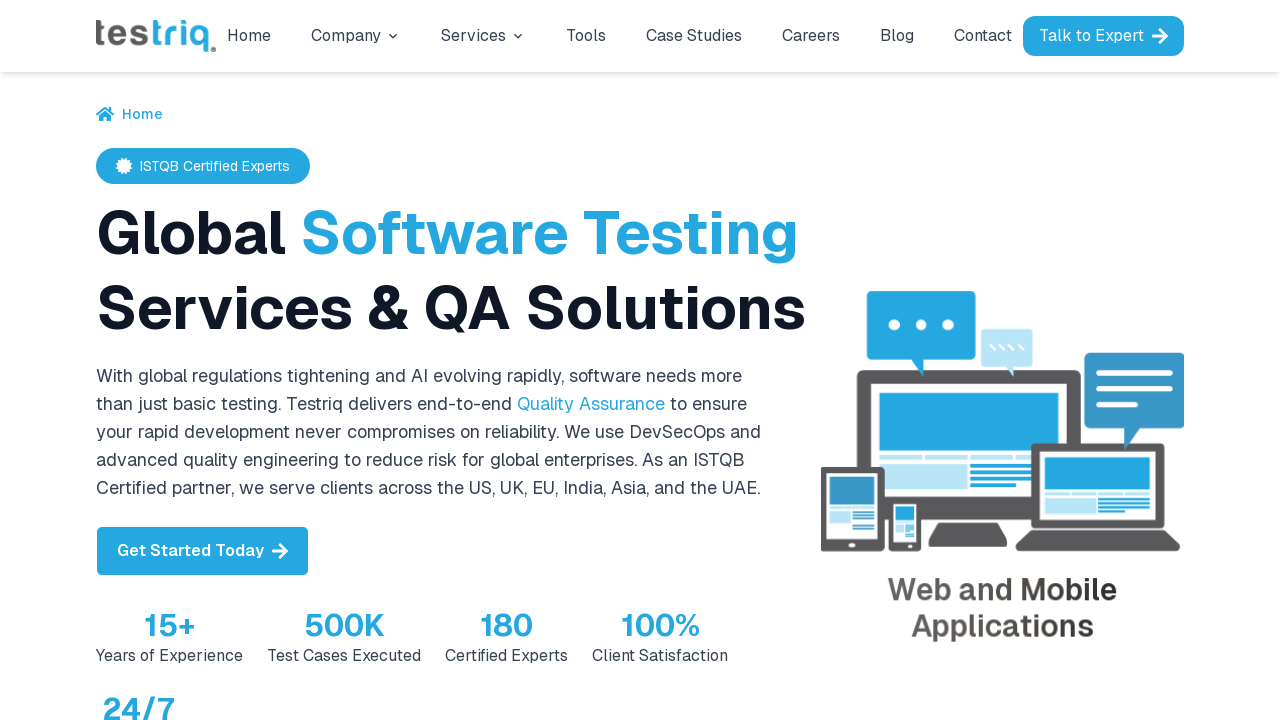

Waited for page DOM content to load
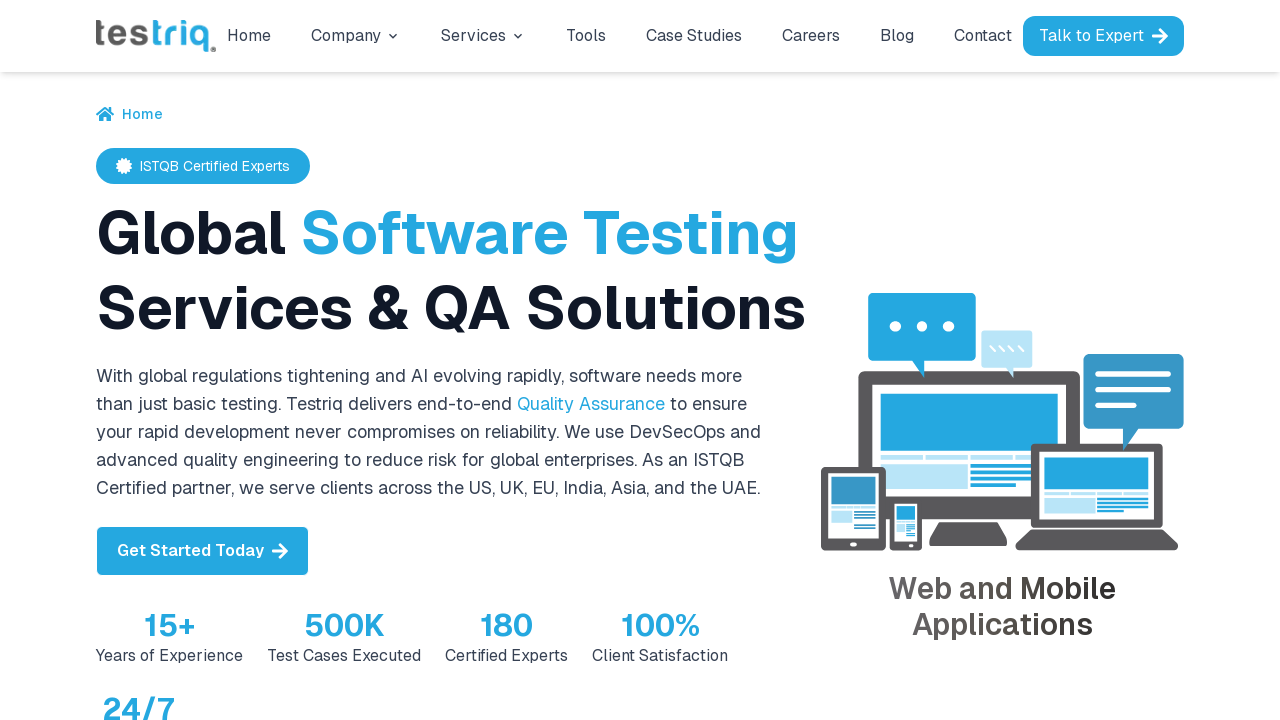

Waited for body element to be visible on TestRIQ website
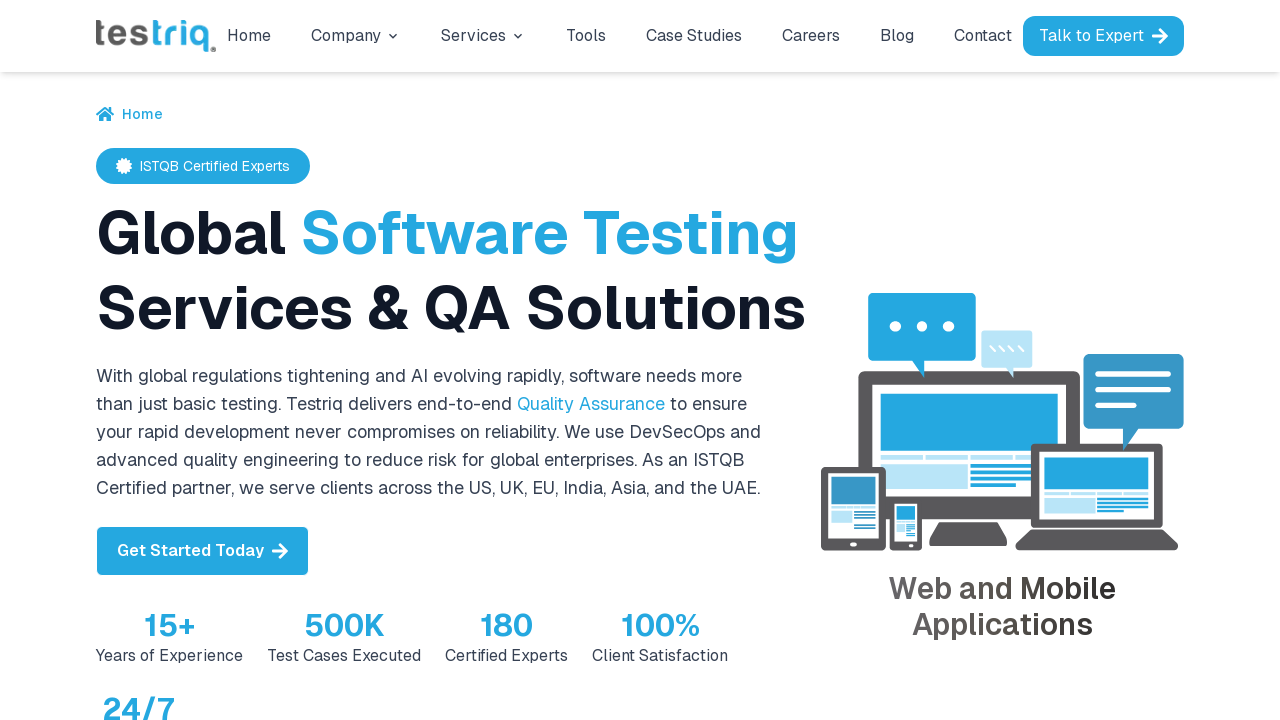

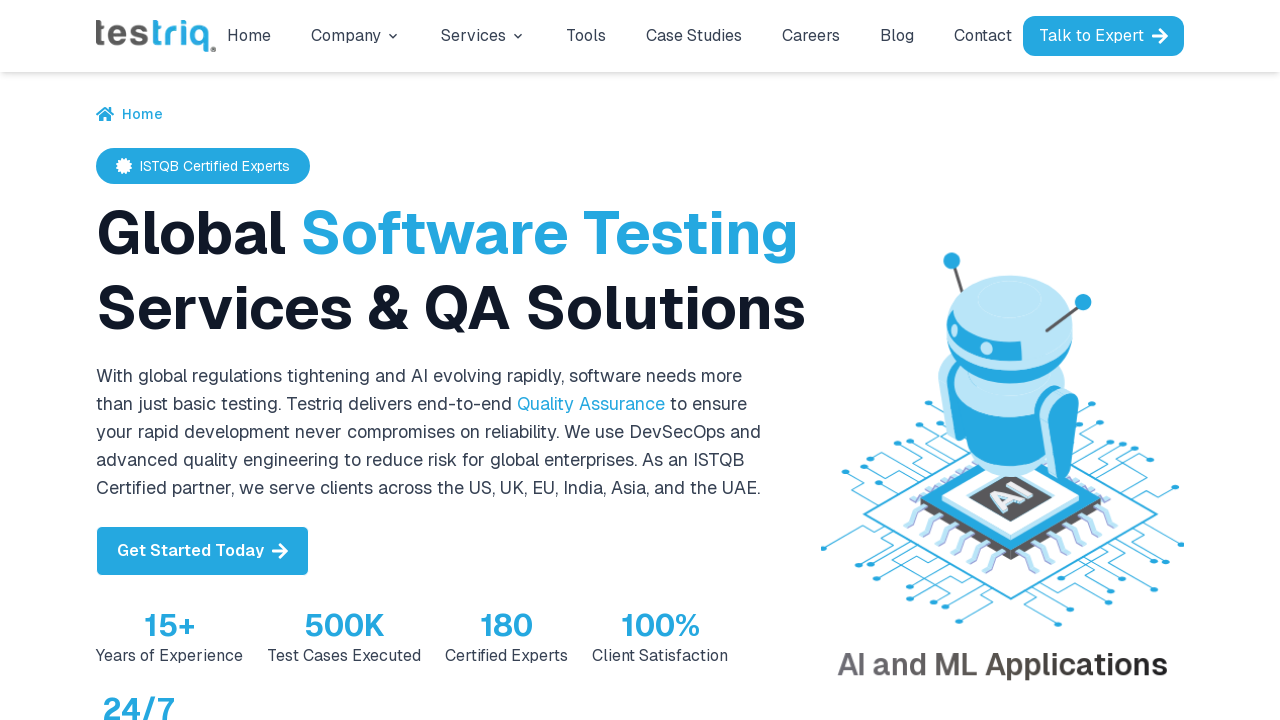